Tests checkbox state verification by navigating to a checkboxes page, finding all checkbox elements, and verifying their checked/unchecked states using both attribute lookup and selection status methods.

Starting URL: http://the-internet.herokuapp.com/checkboxes

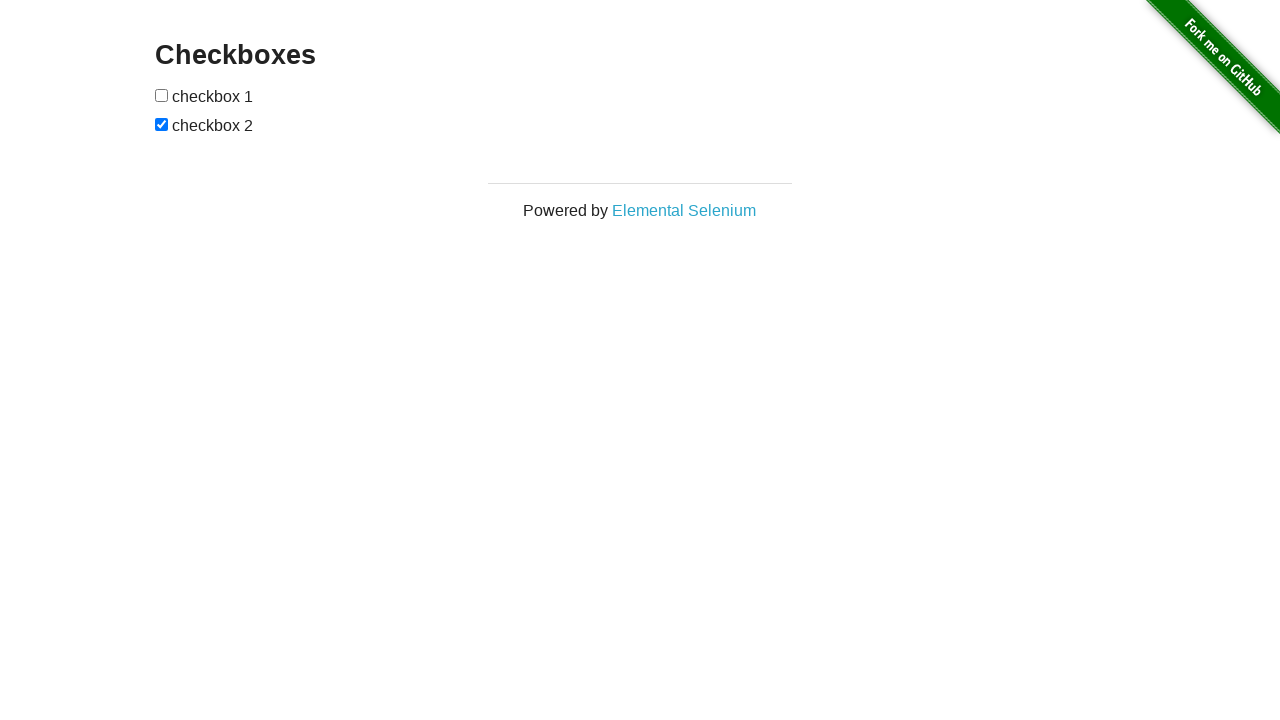

Navigated to checkboxes page
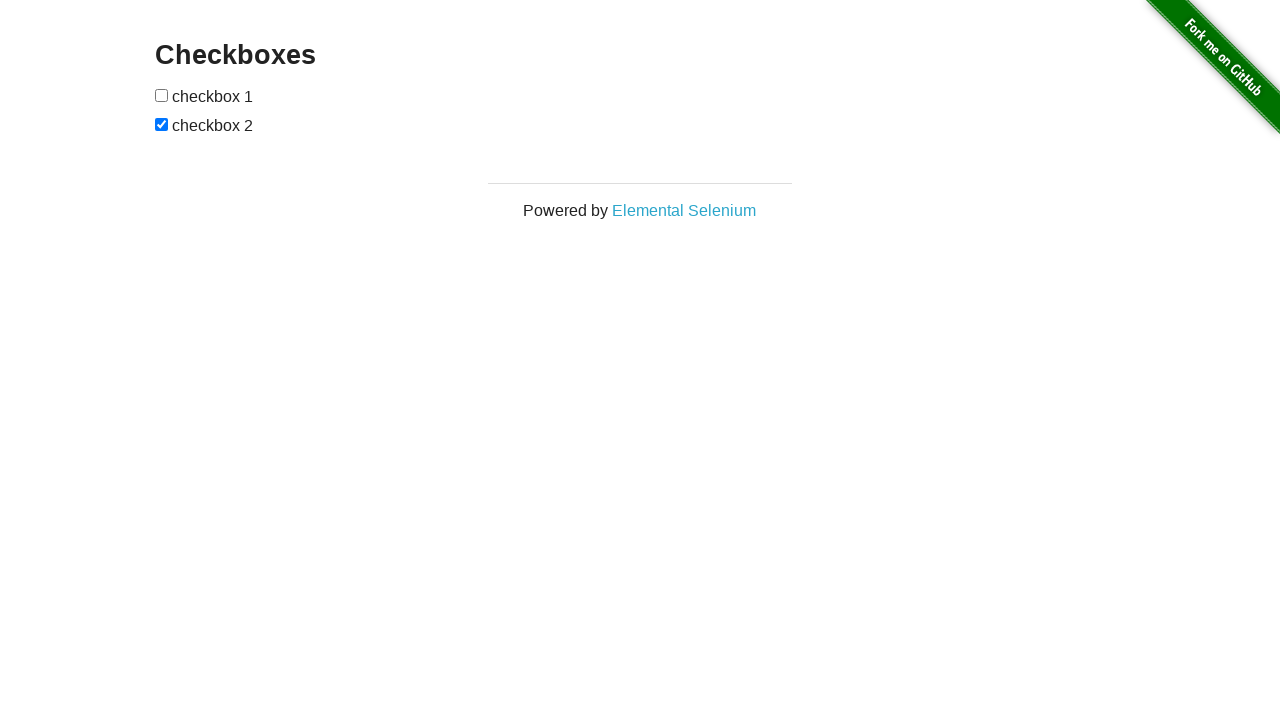

Retrieved all checkbox elements from the page
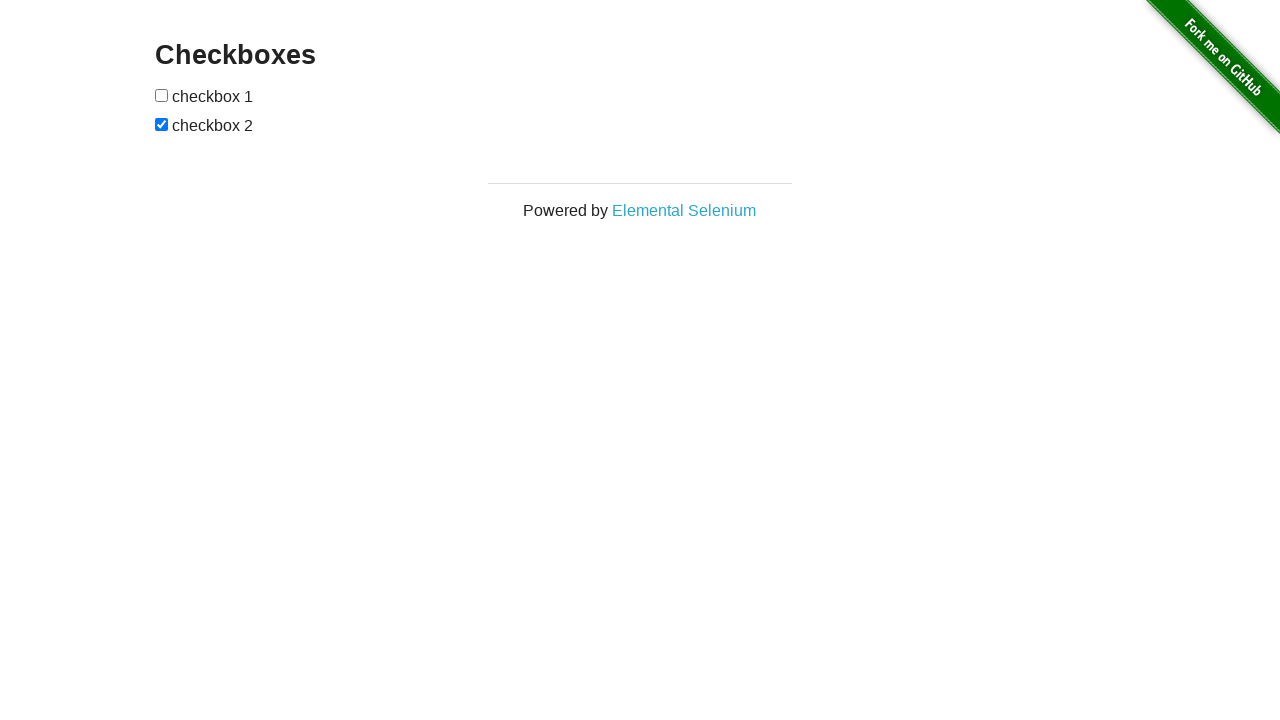

Located the last (second) checkbox element
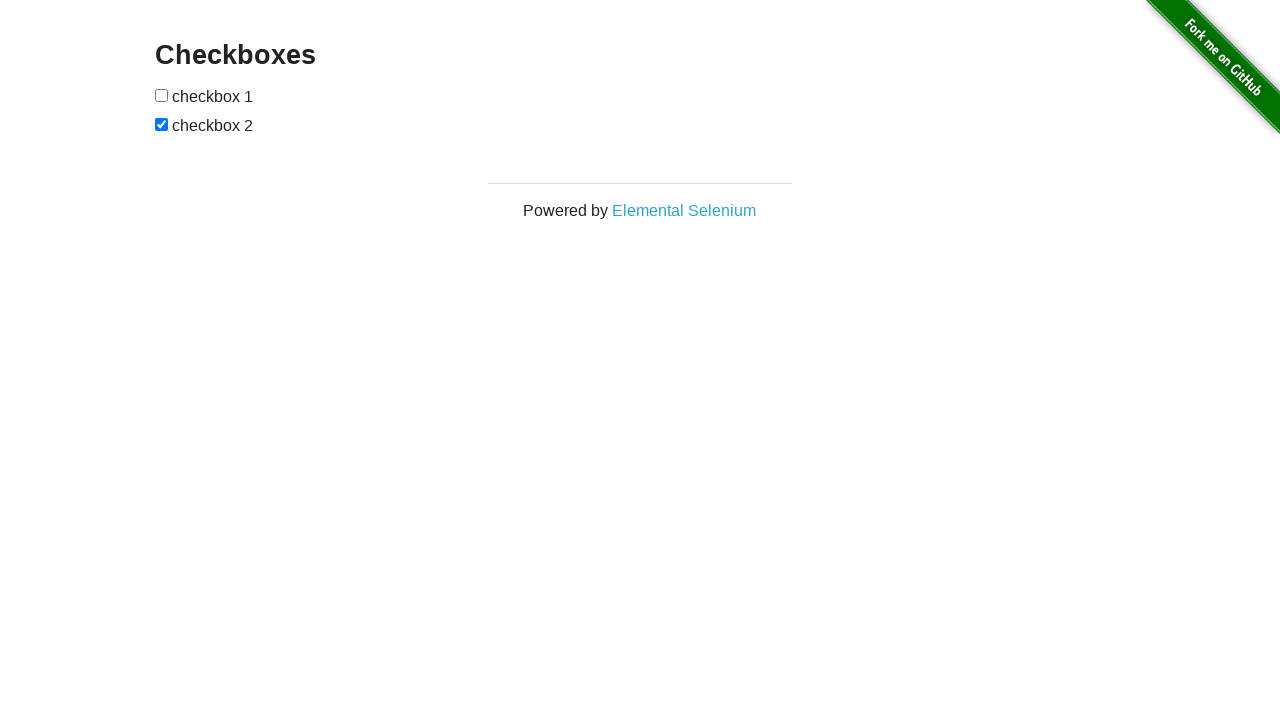

Verified that the last checkbox is checked
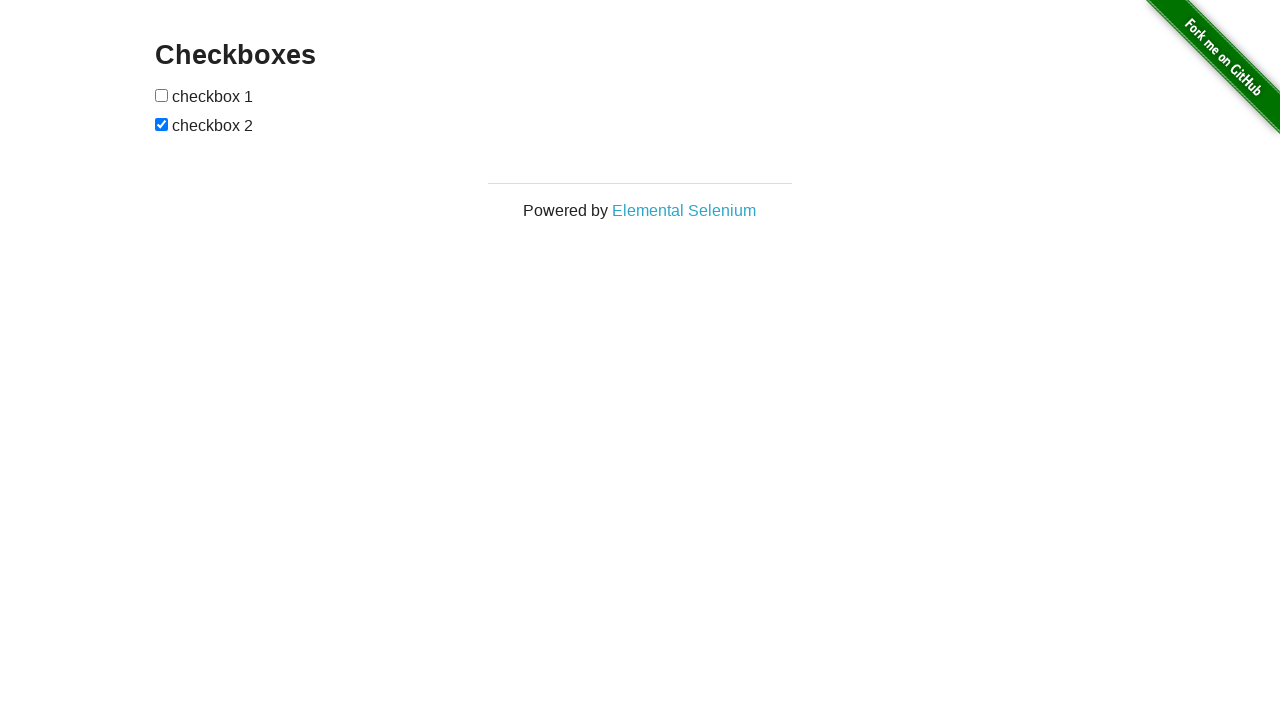

Located the first checkbox element
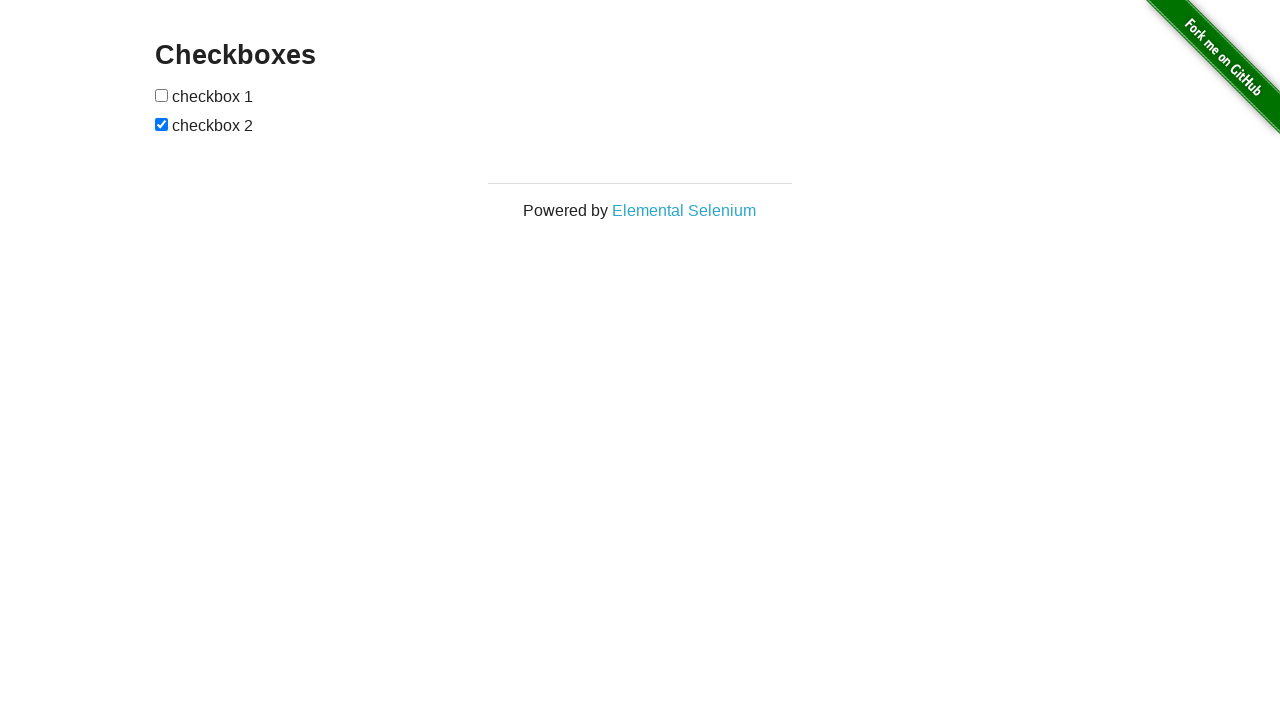

Verified that the first checkbox is not checked
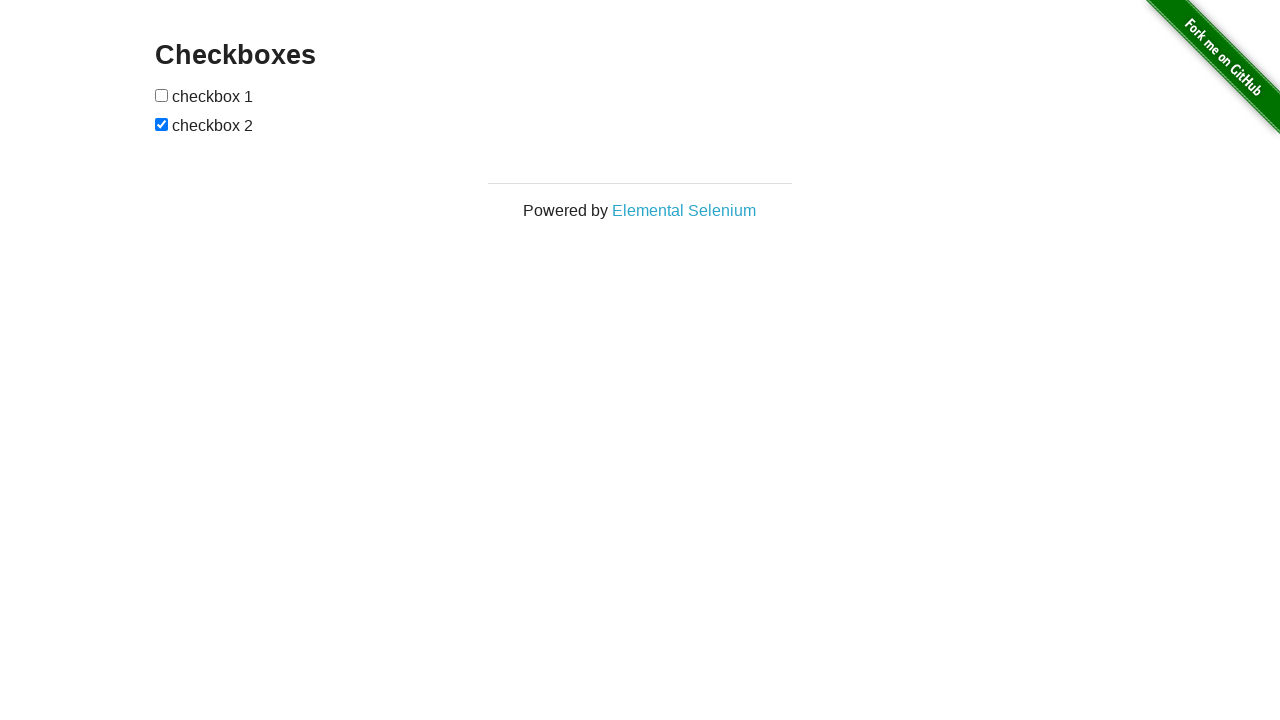

Clicked the first checkbox to check it at (162, 95) on input[type="checkbox"] >> nth=0
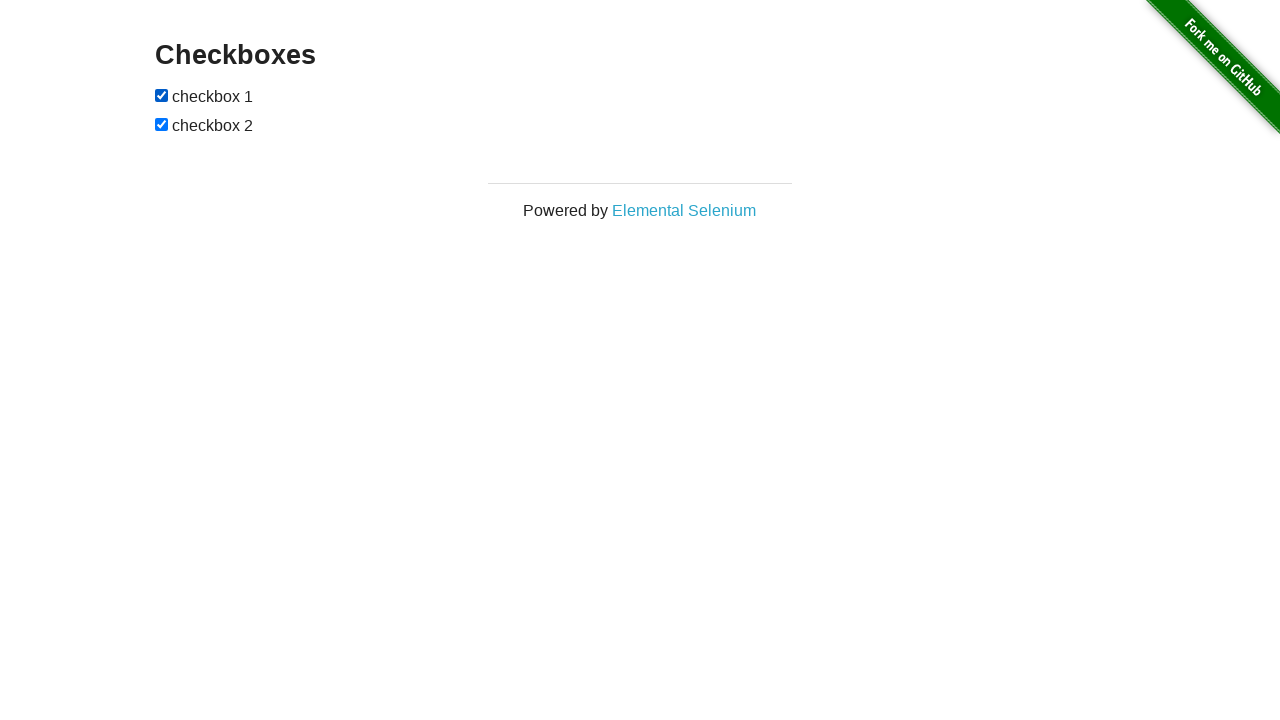

Verified that the first checkbox is now checked after clicking
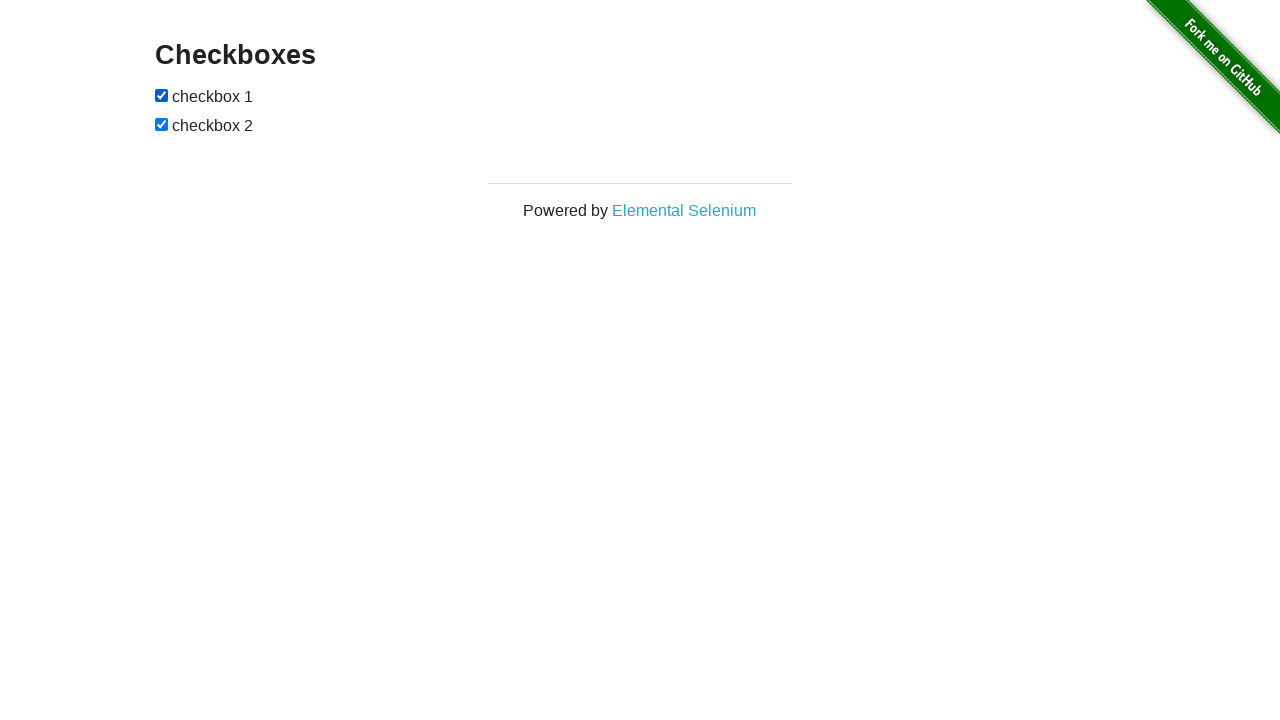

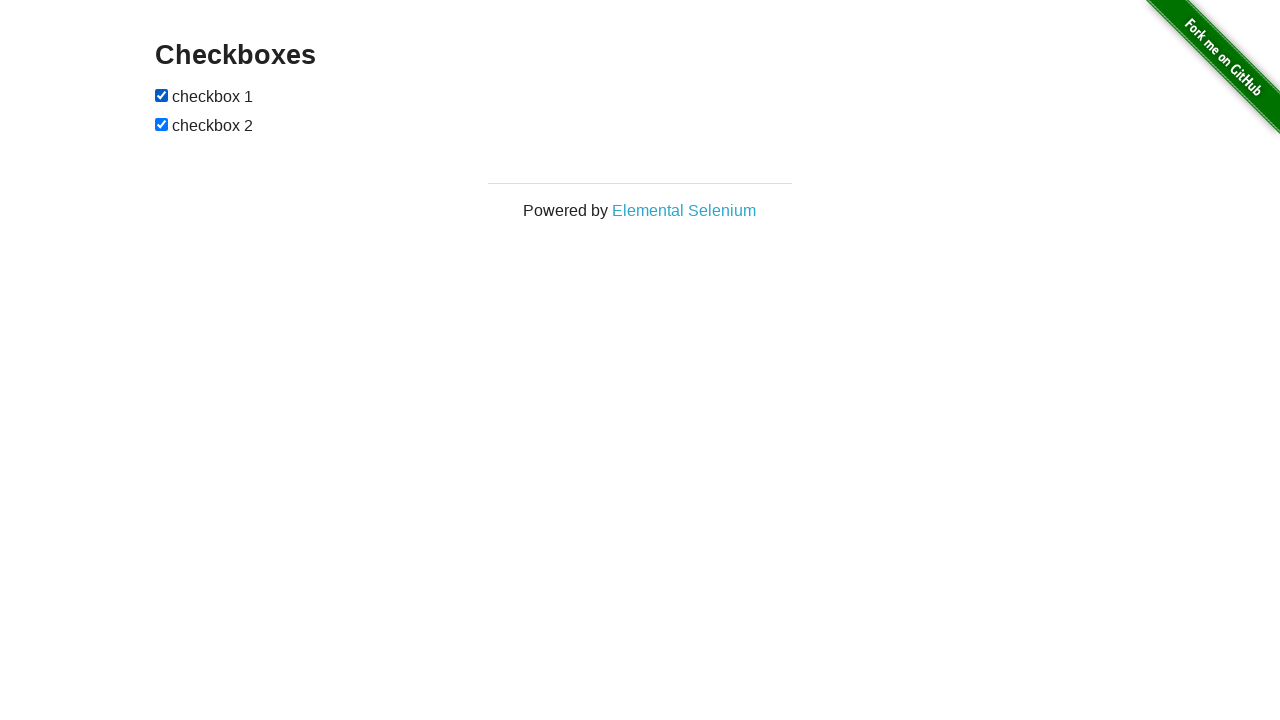